Tests JavaScript prompt dialog by clicking a button to trigger a prompt, entering text, accepting it, and verifying the entered text appears in the result

Starting URL: https://the-internet.herokuapp.com/javascript_alerts

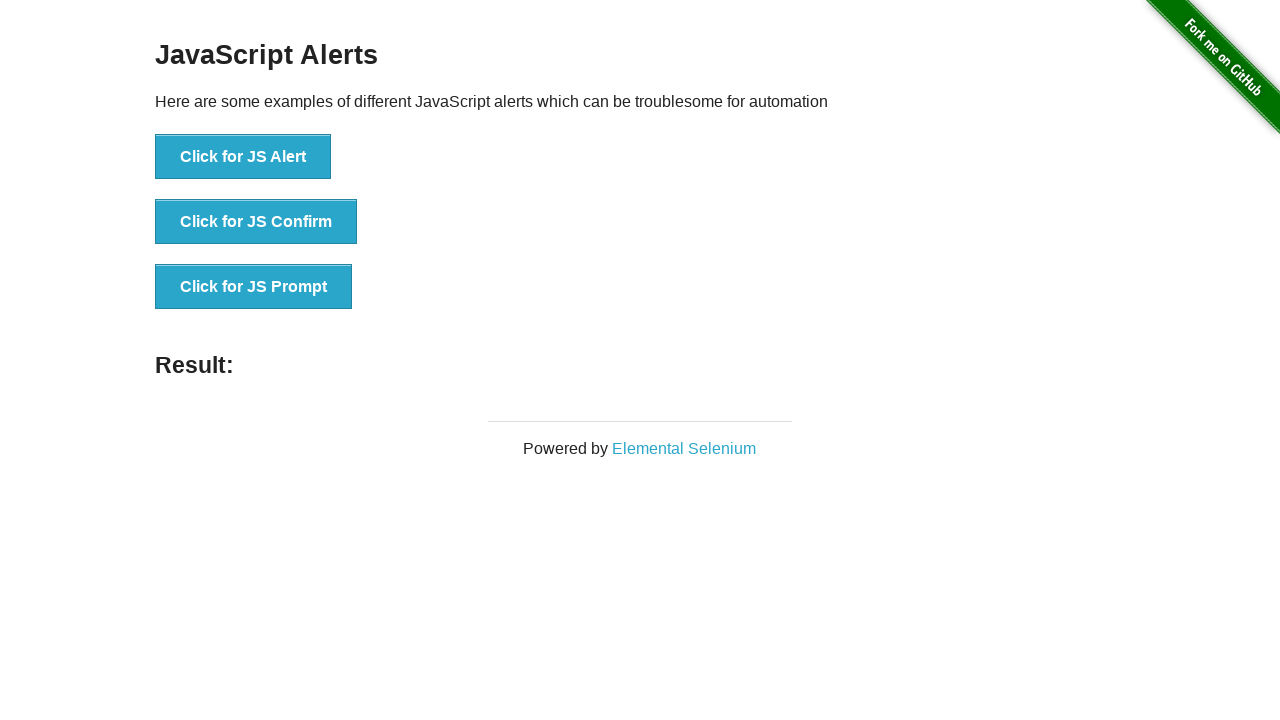

Set up dialog handler to accept prompt with text 'hüseyin'
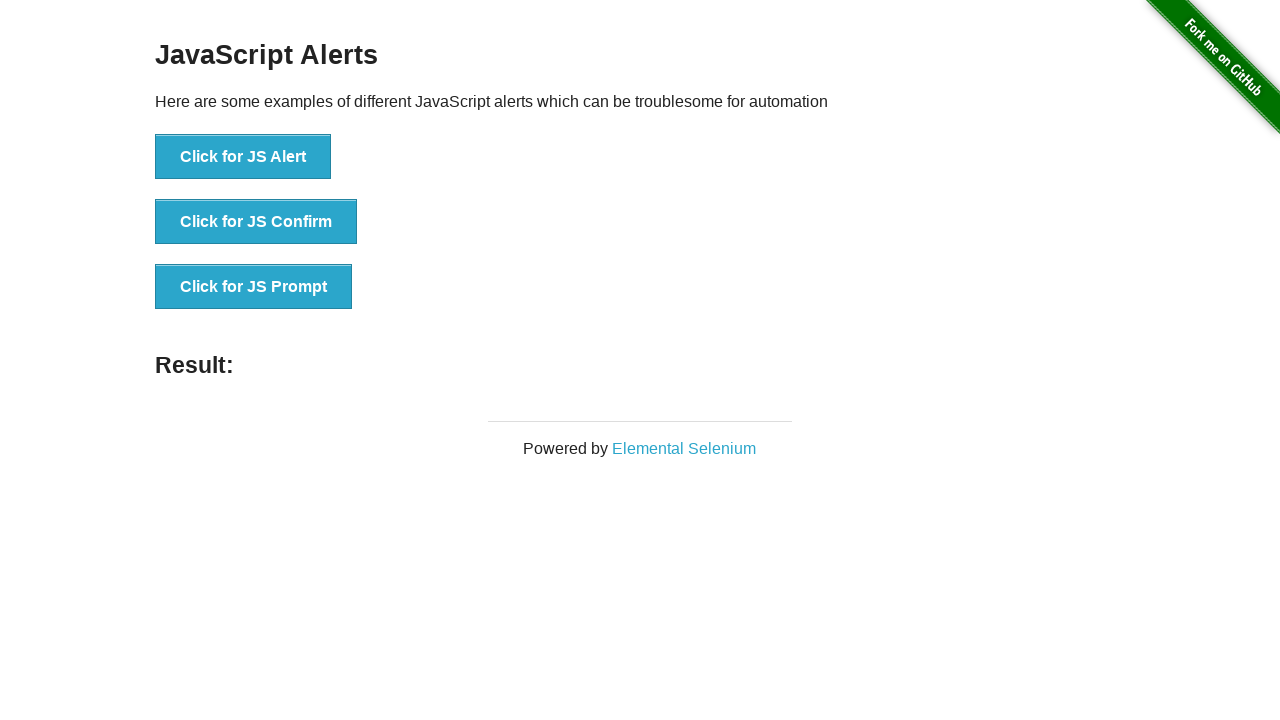

Clicked button to trigger JavaScript prompt dialog at (254, 287) on xpath=//button[text()='Click for JS Prompt']
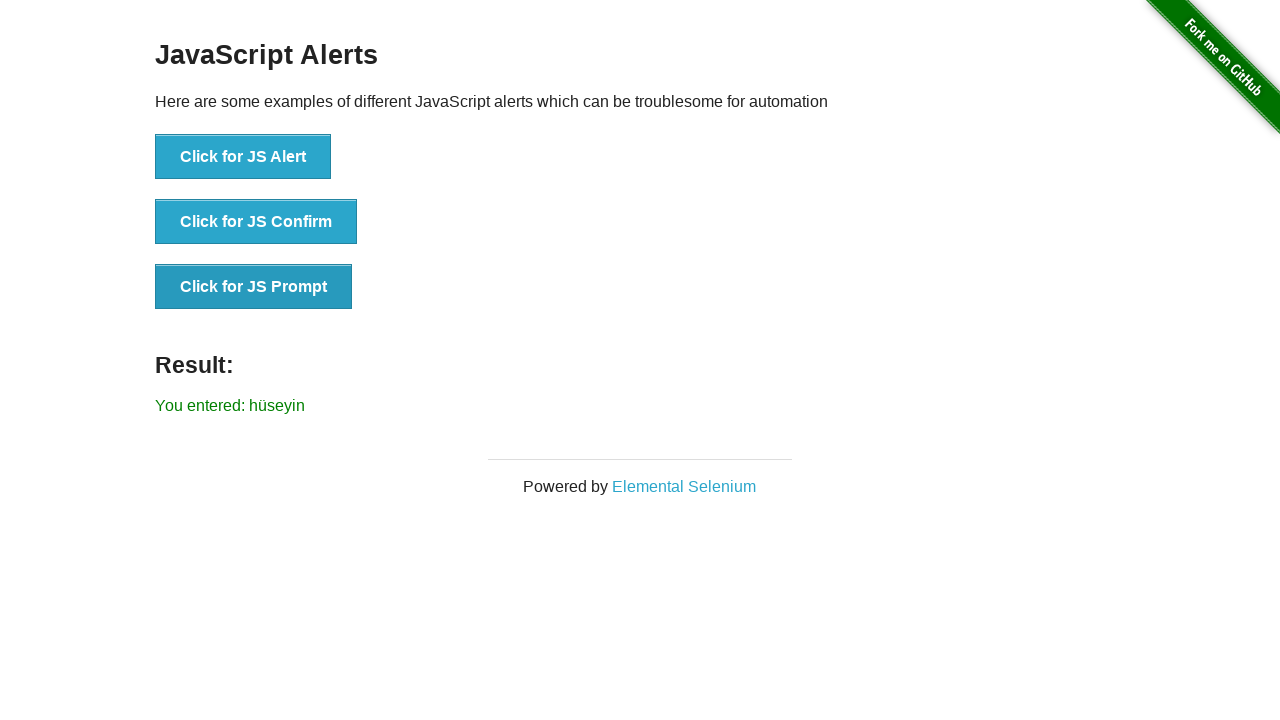

Located result element with id='result'
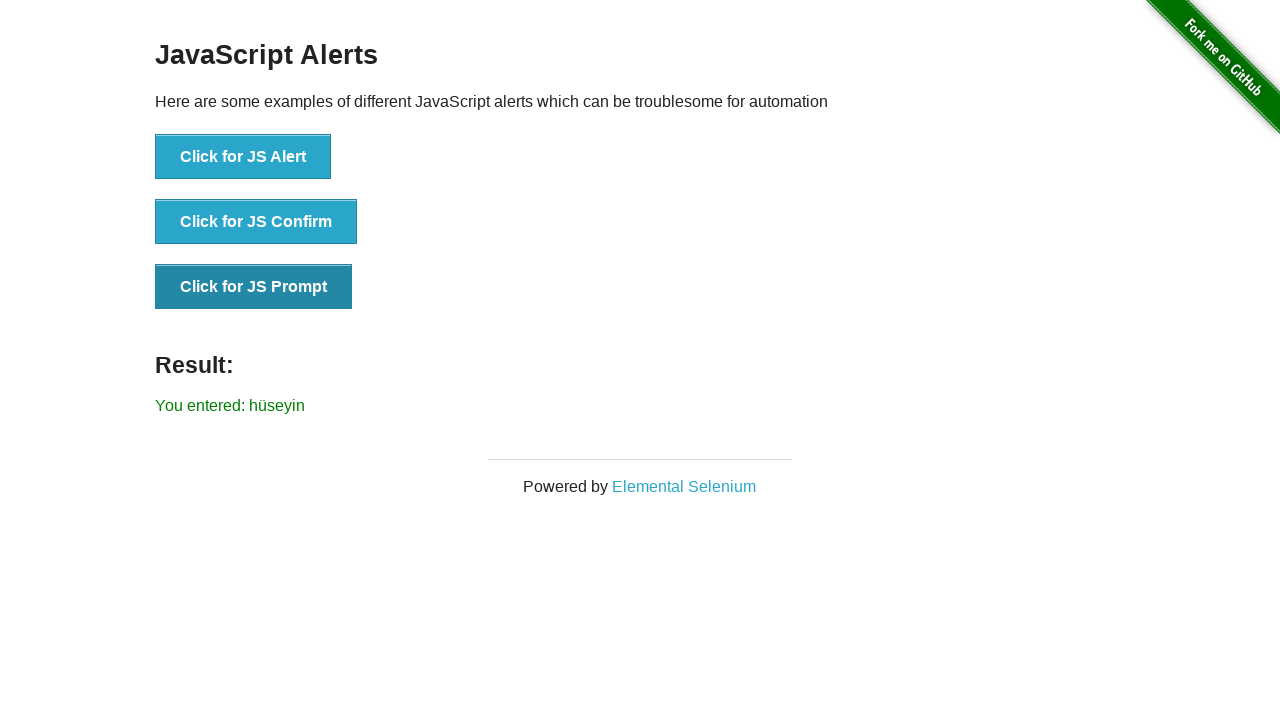

Waited for result element to be visible
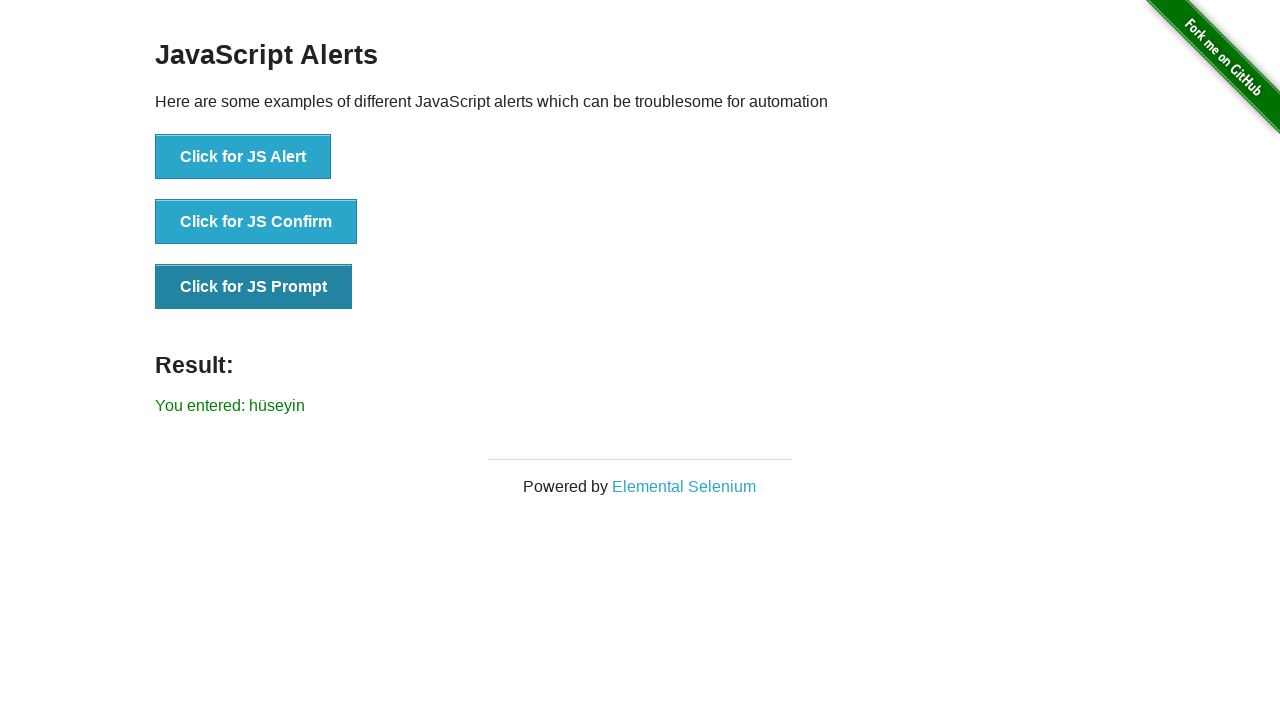

Verified that 'hüseyin' appears in the result text
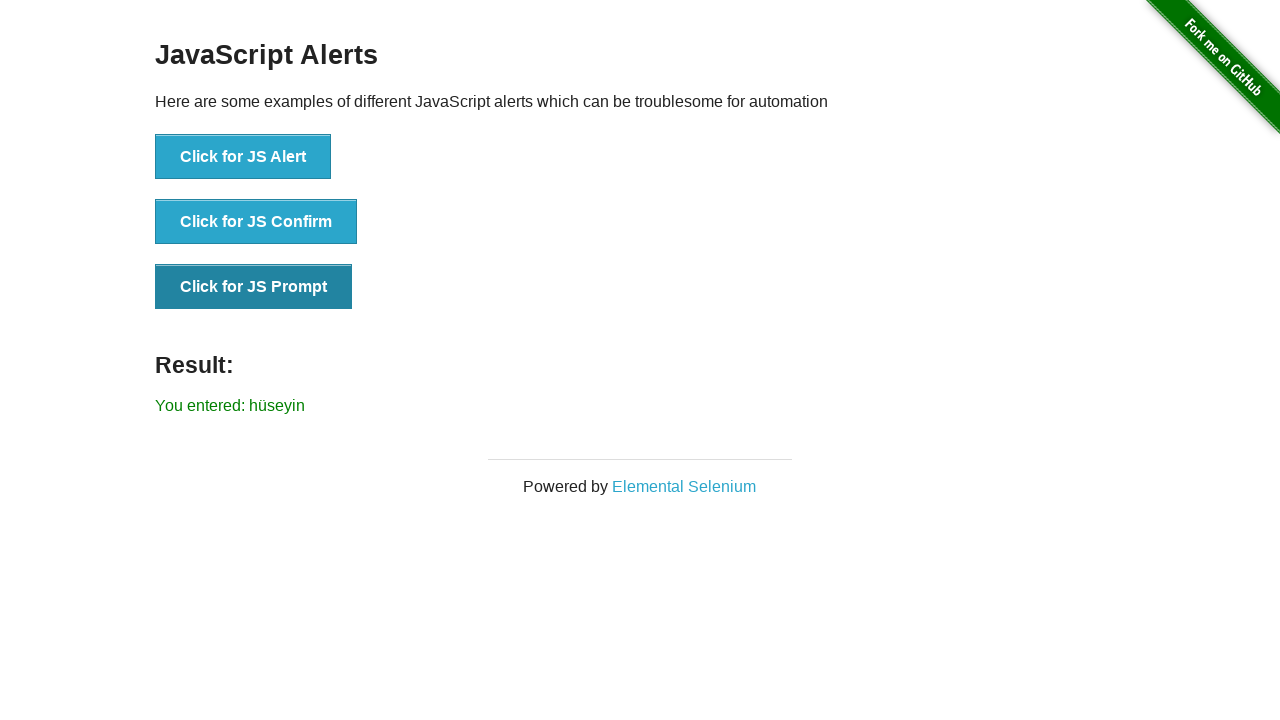

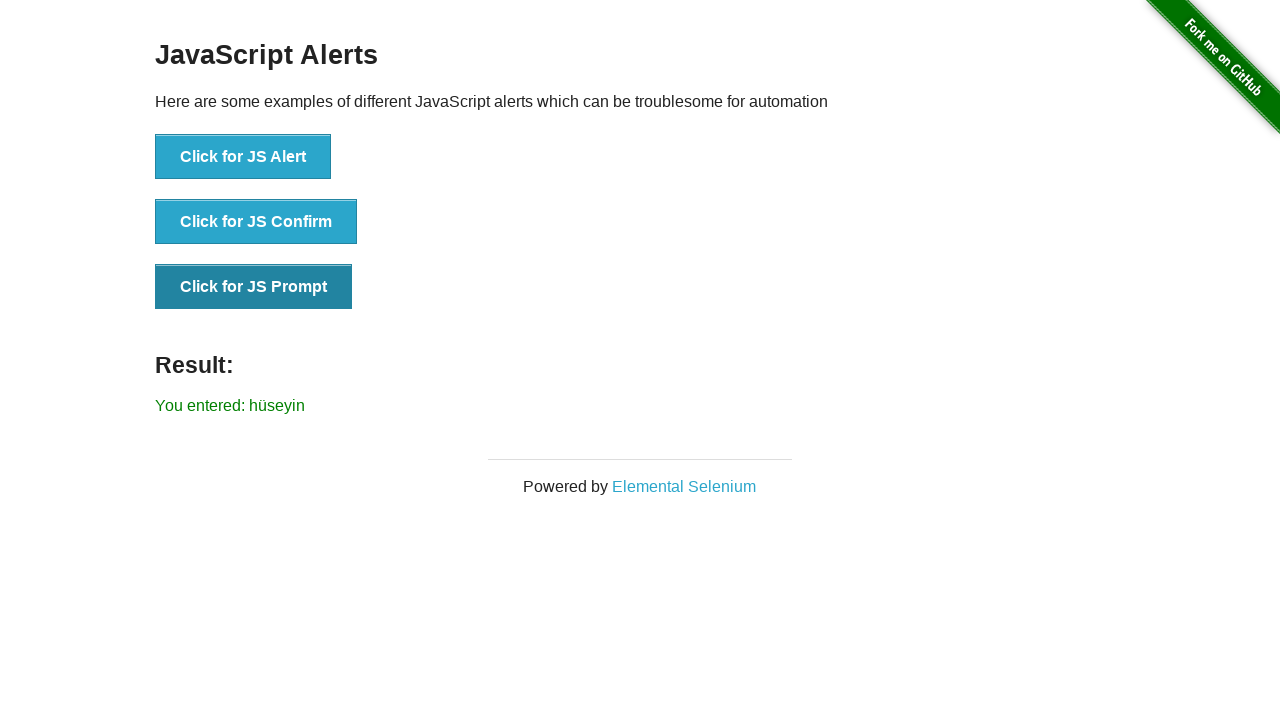